Tests adding a new todo item by filling the task input field and pressing Enter, then verifying the input is cleared

Starting URL: https://tasktango.vercel.app/

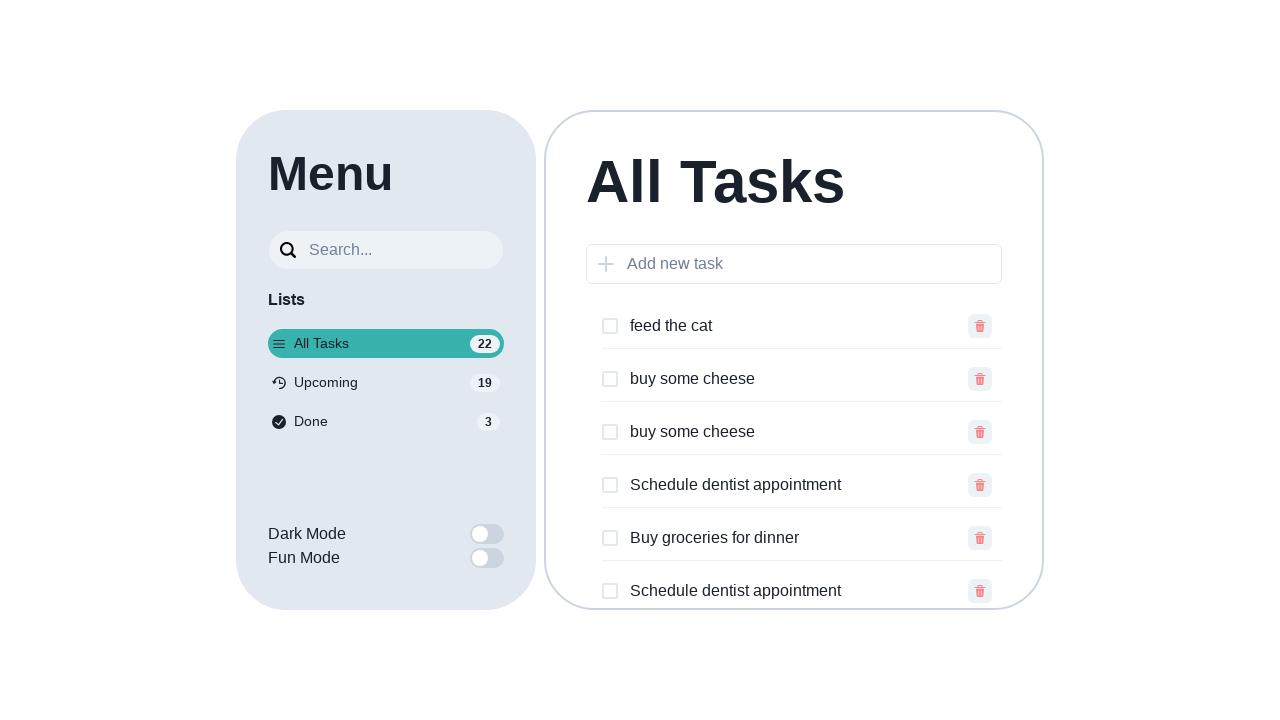

Located the 'Add new task' input field
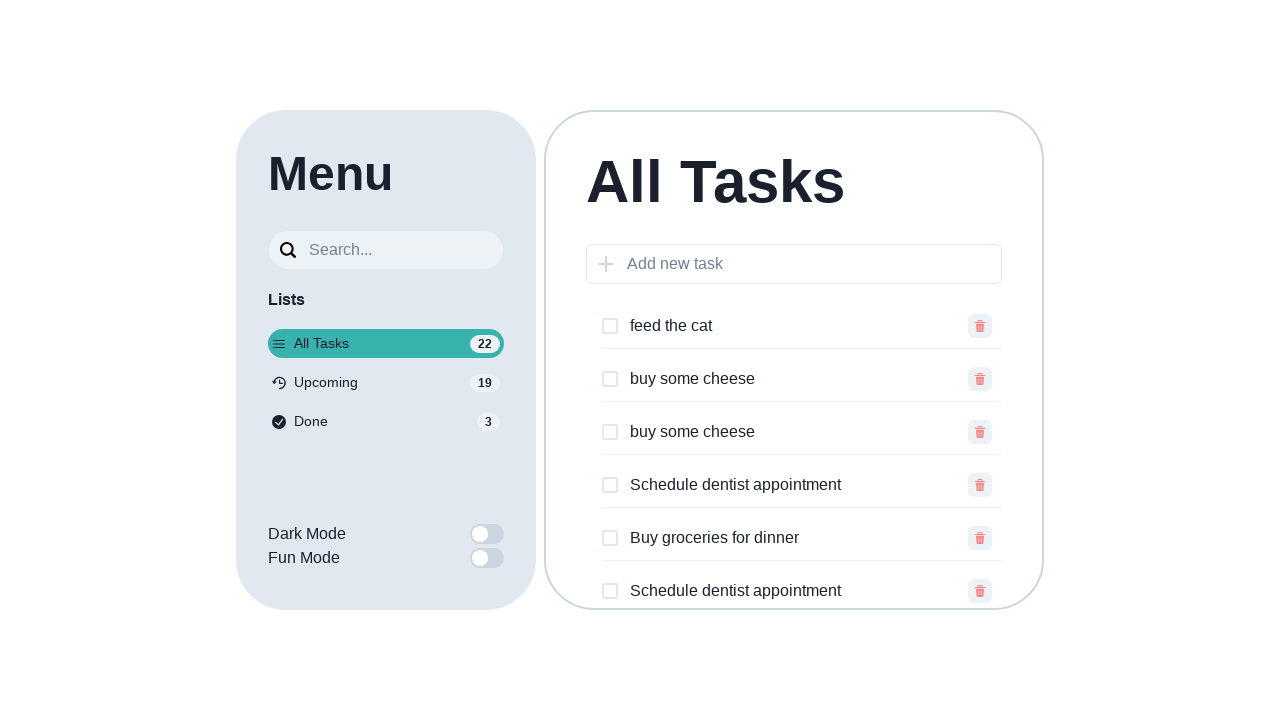

Filled task input field with 'buy some cheese' on internal:attr=[placeholder="Add new task"i]
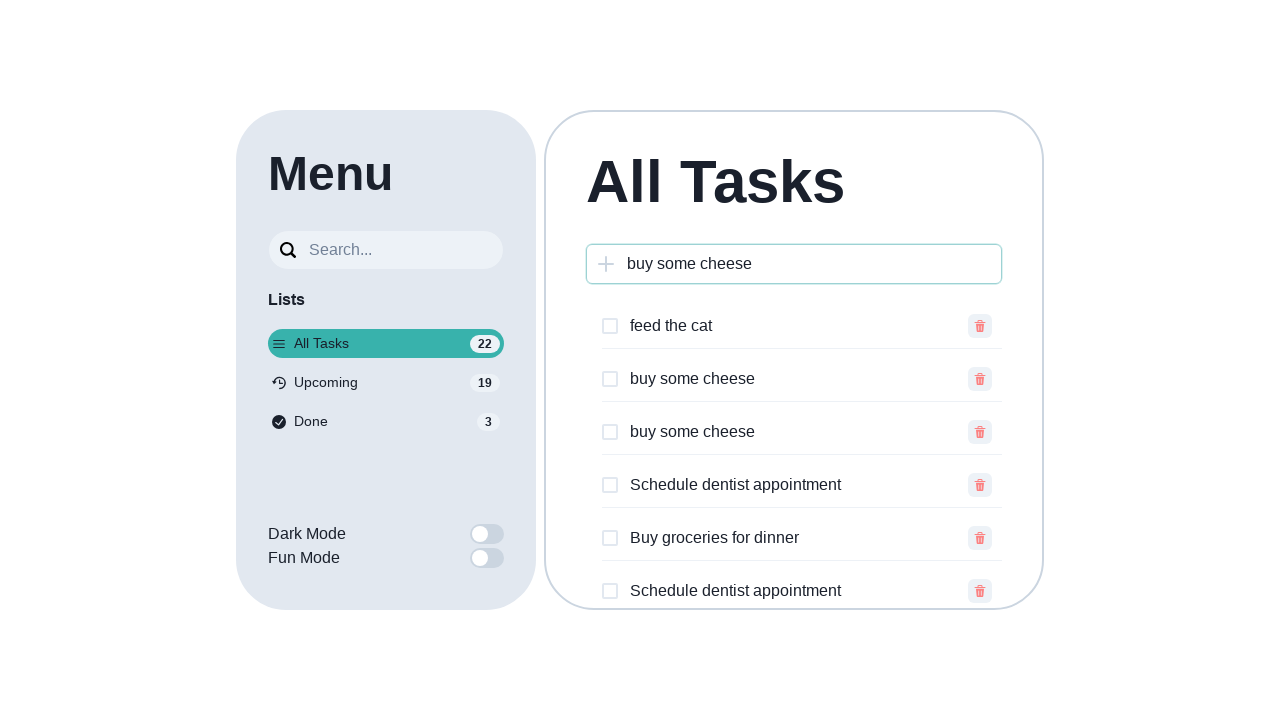

Pressed Enter to submit the new todo item on internal:attr=[placeholder="Add new task"i]
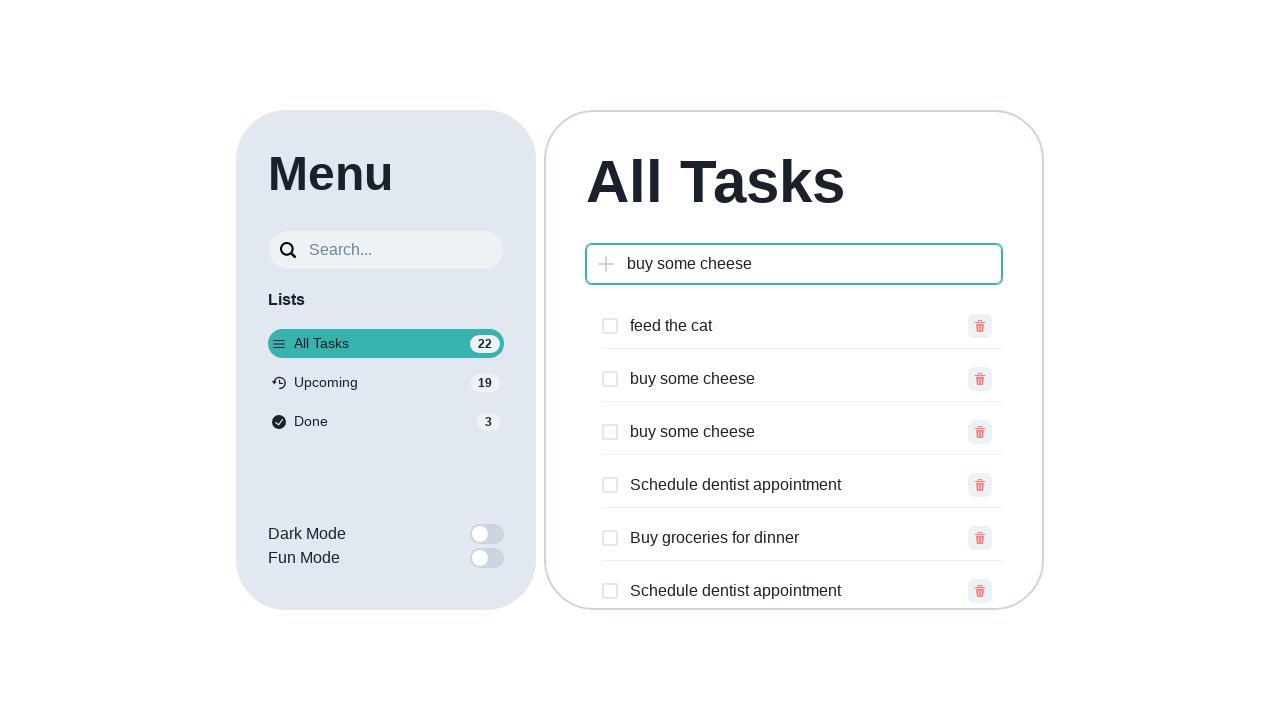

Todo item 'buy some cheese' appeared in the list
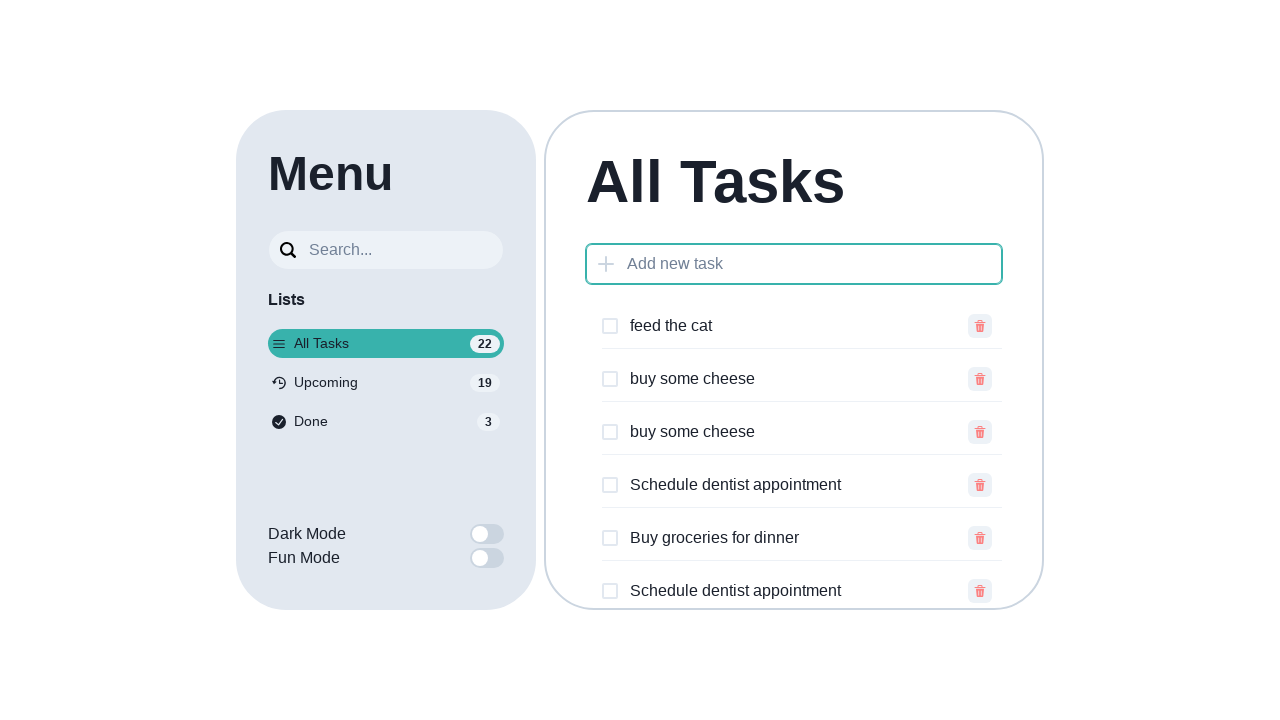

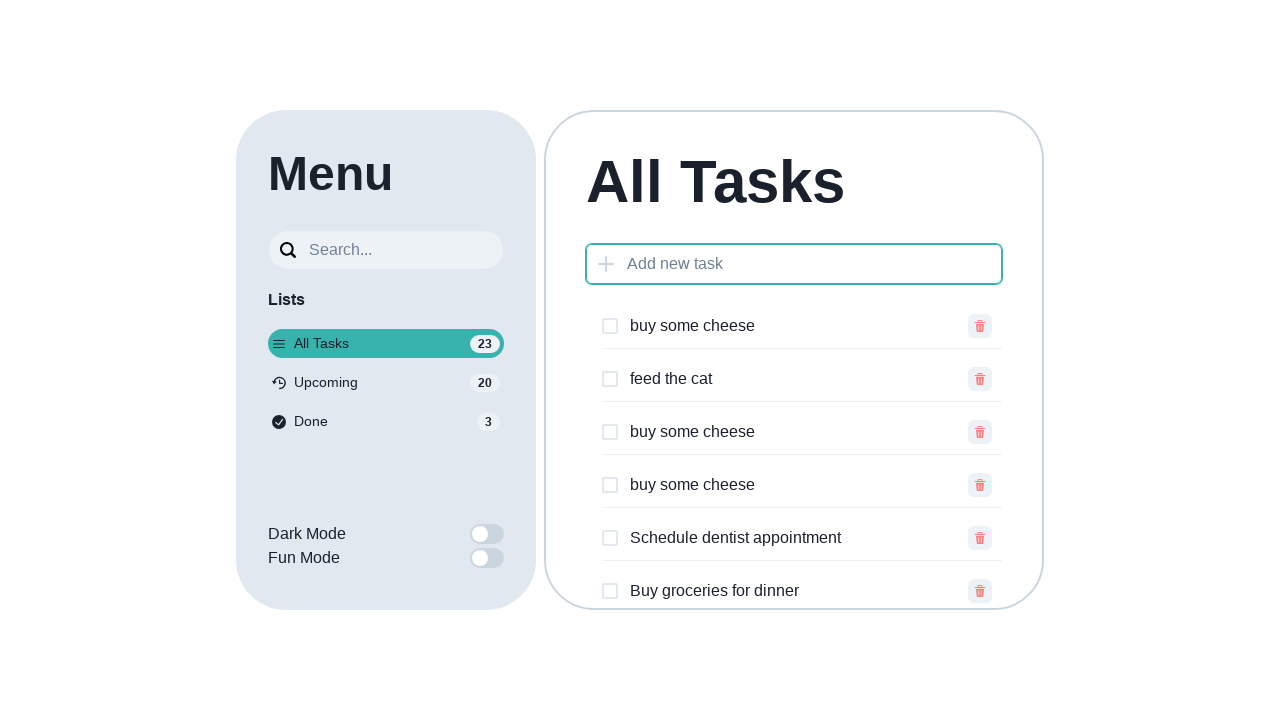